Tests Browse Languages by navigating to letter M and verifying MySQL is the last language listed

Starting URL: http://www.99-bottles-of-beer.net/

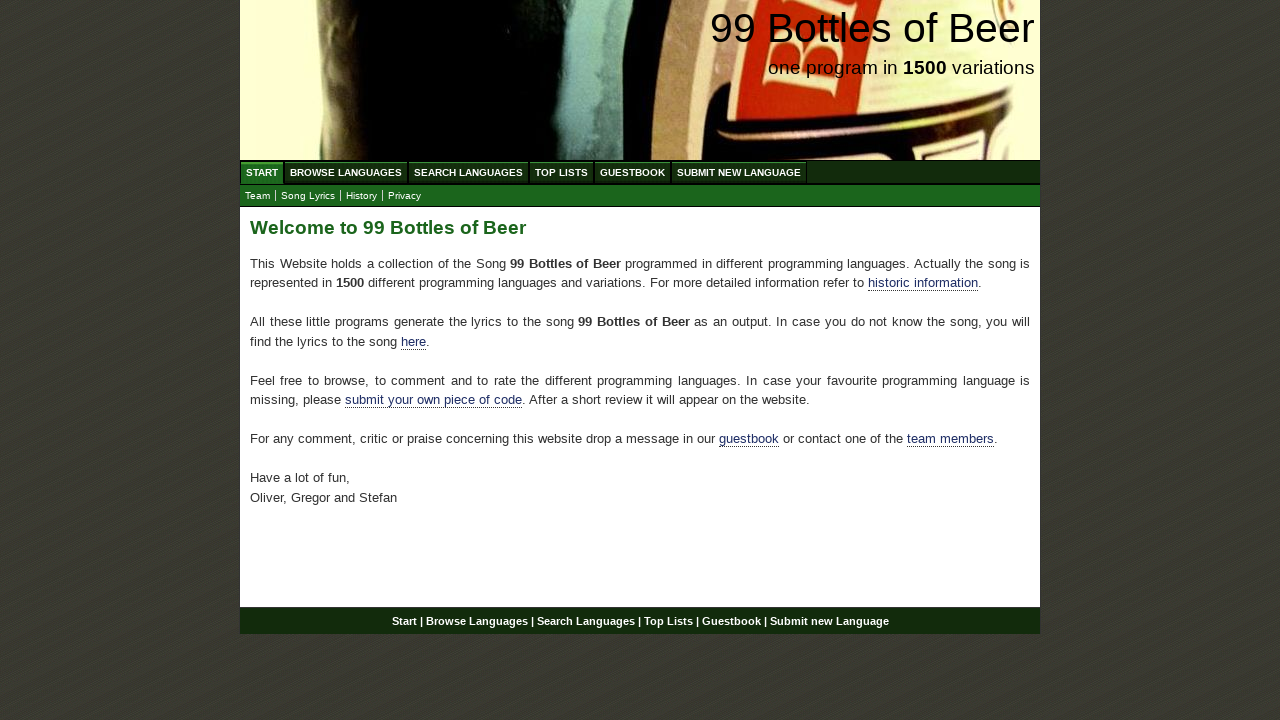

Clicked Browse Languages menu item at (346, 172) on #menu li a[href='/abc.html']
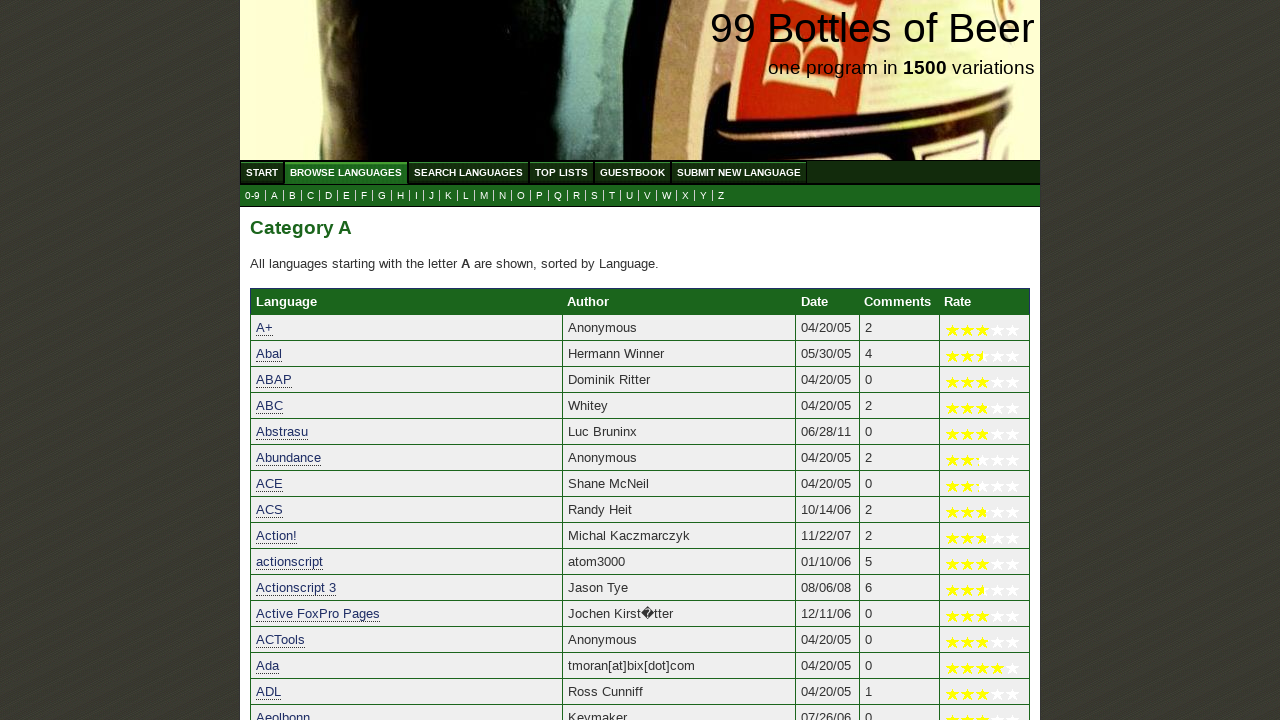

Clicked M letter link to browse languages starting with M at (484, 196) on a[href='m.html']
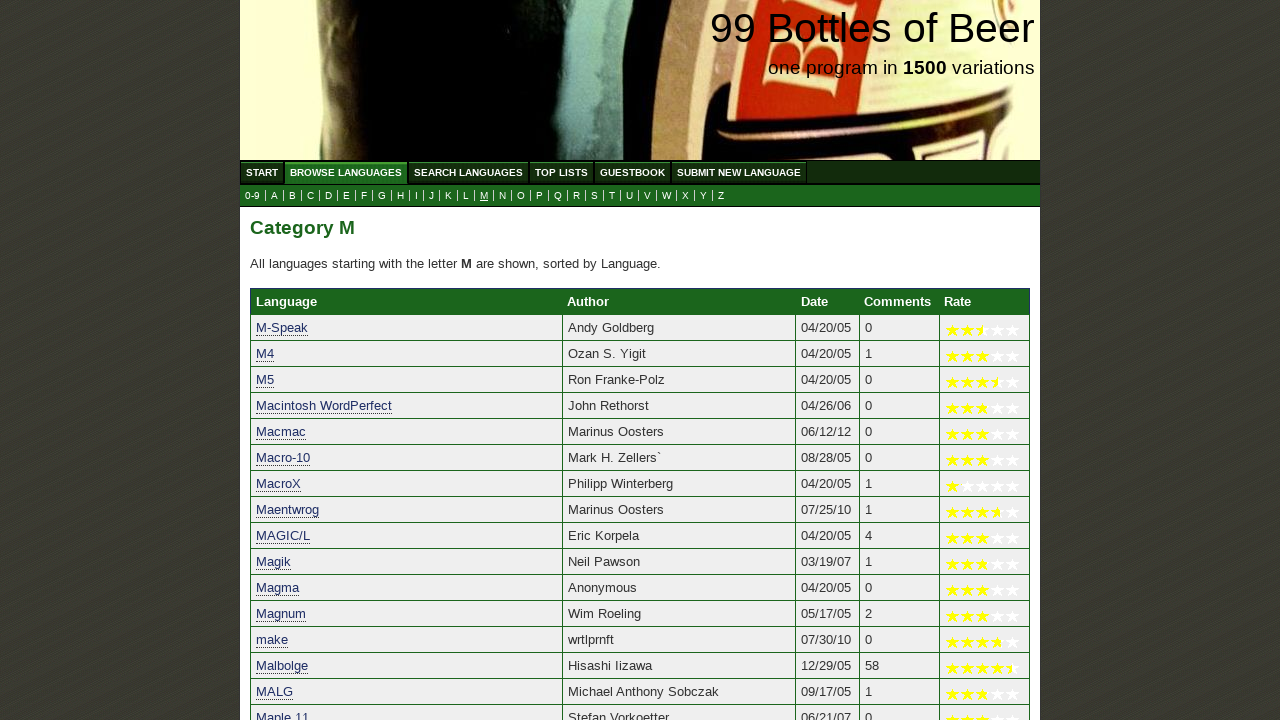

Verified MySQL appears as the last language in the M section
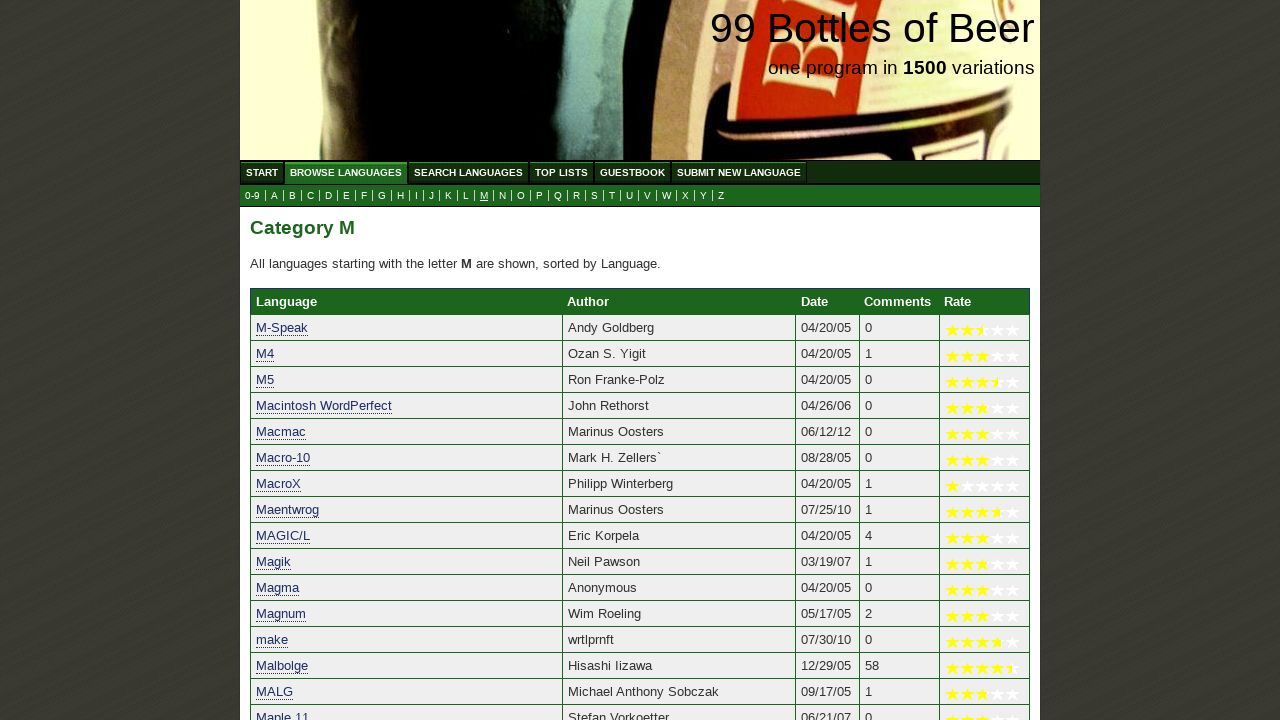

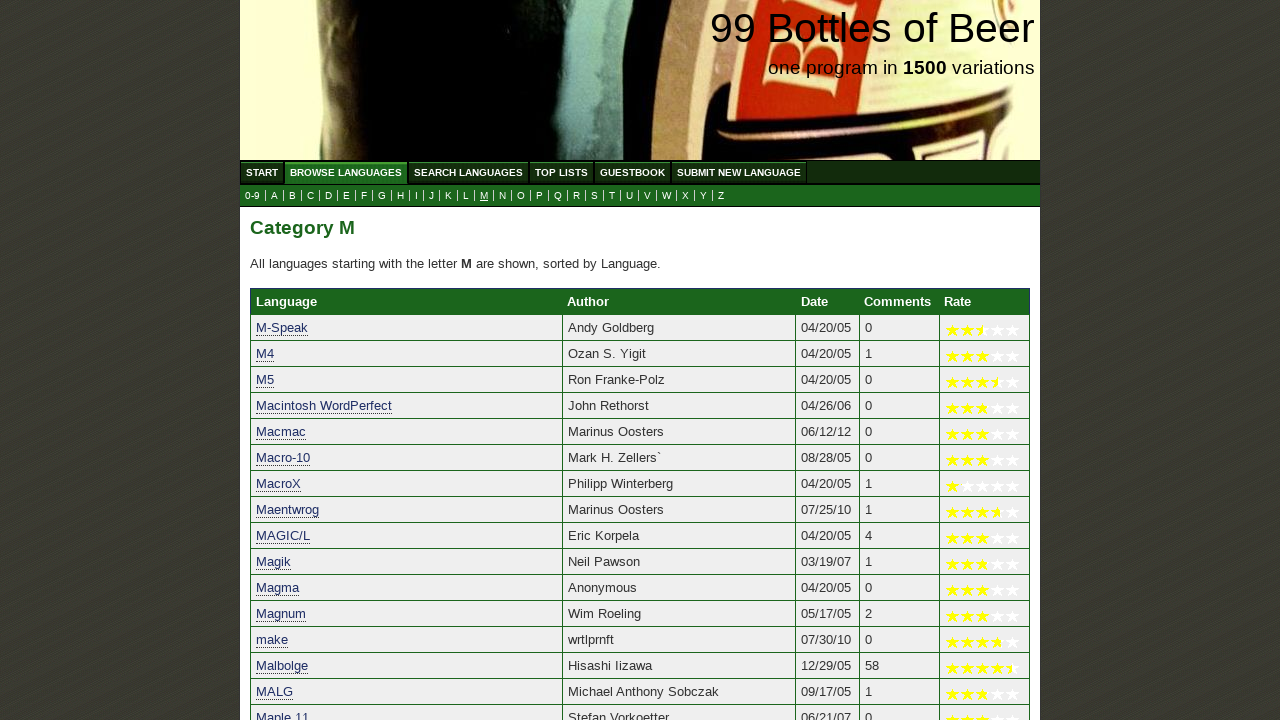